Tests candidate search functionality on a Brazilian exam consultation page by entering a candidate name and submitting the search form

Starting URL: https://security.cebraspe.org.br/ConsultaOnline/UNB_23_ACESSOENEM/1983/7d6638f3-928d-46f4-b7bd-9ace99ad2b70/Consulta

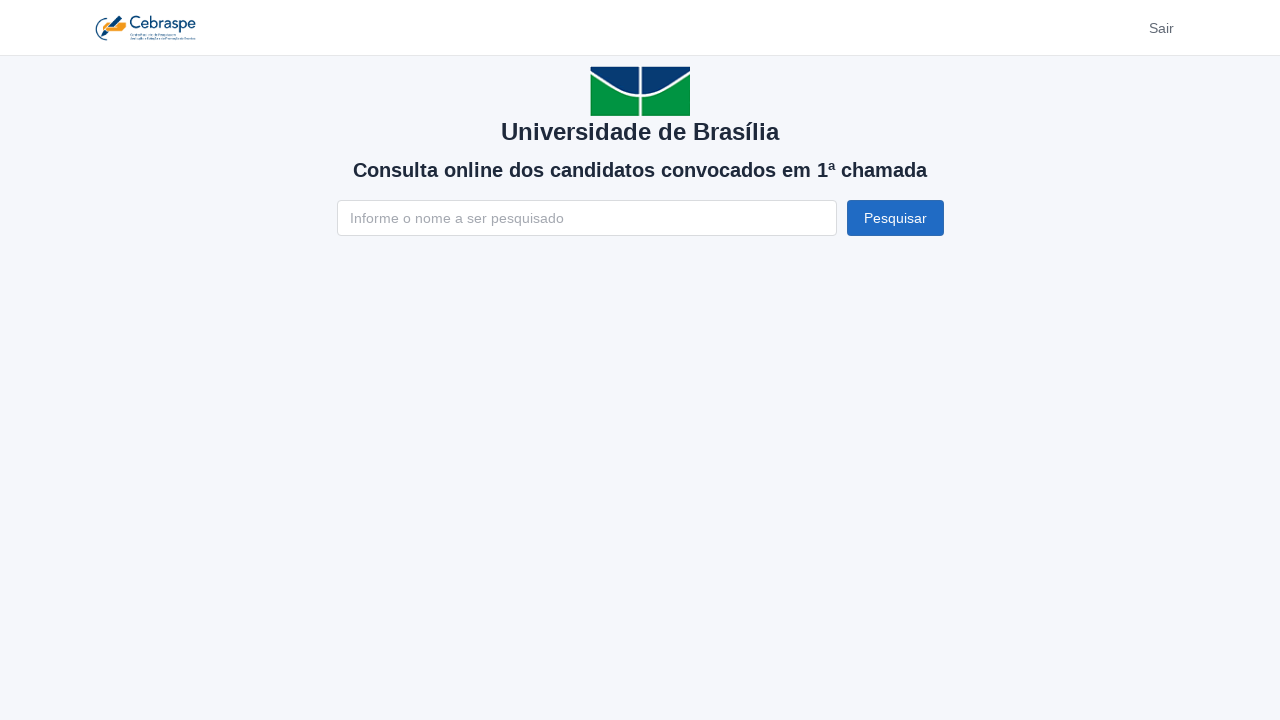

Clicked on candidate name search input field at (586, 218) on #NomeConsulta
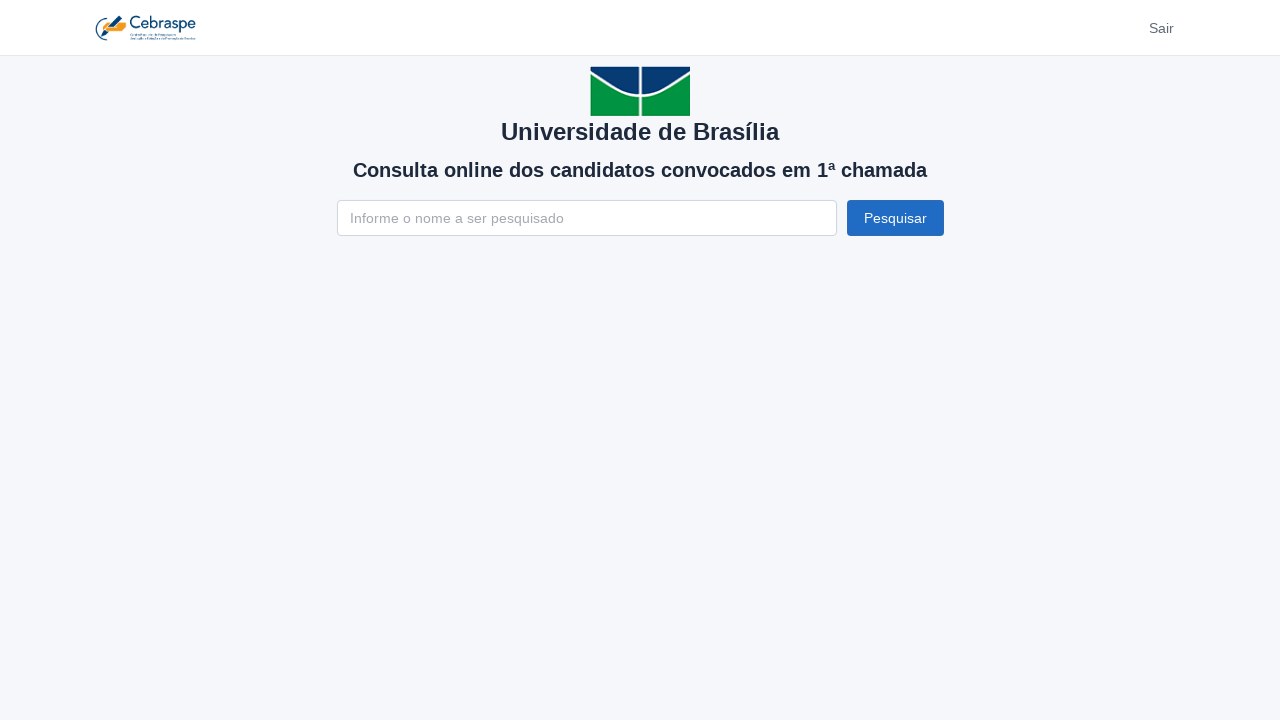

Entered candidate name 'Maria Silva Santos' in search field on #NomeConsulta
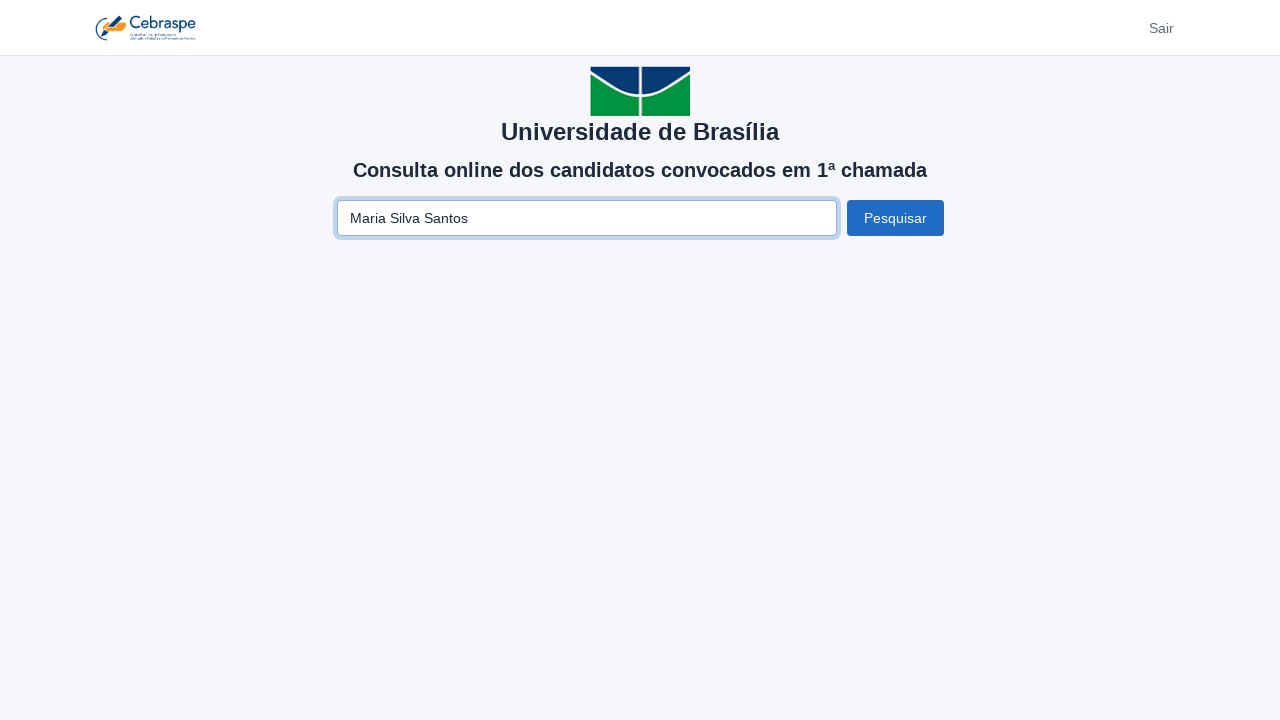

Pressed Enter to submit candidate search form on #NomeConsulta
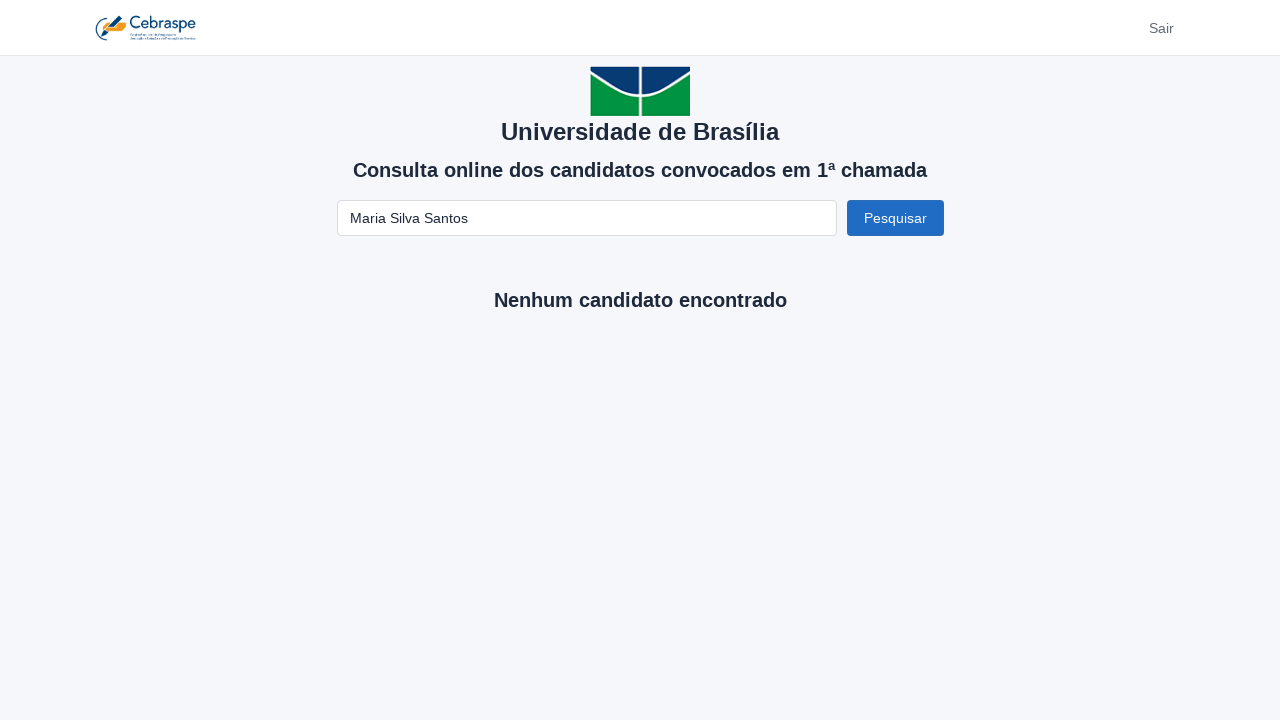

Waited for search results page to load completely
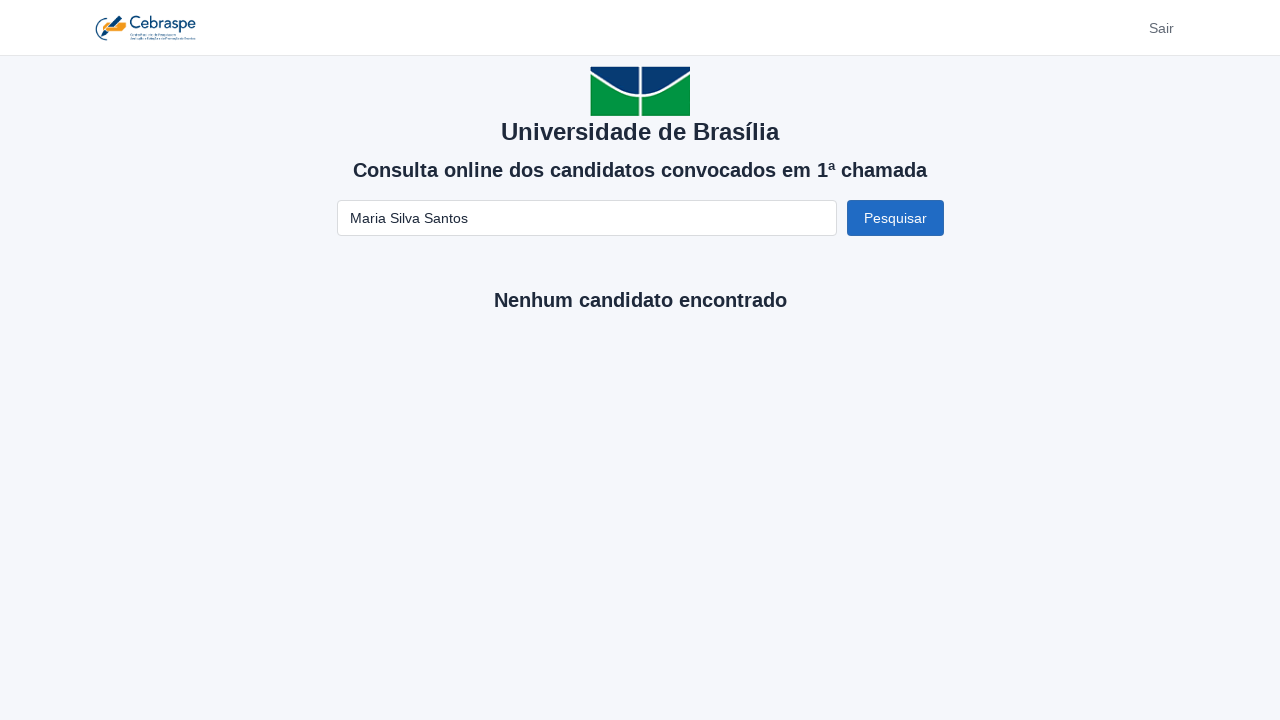

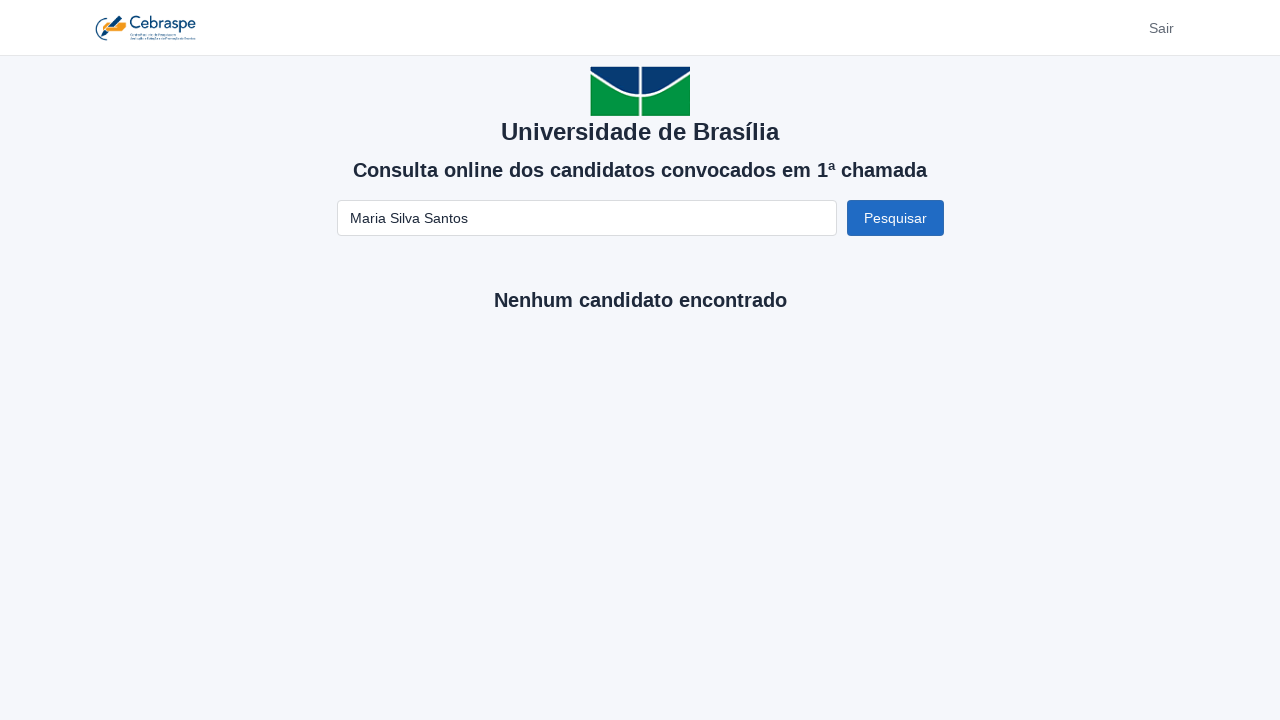